Verifies that the Open Supply Hub embedded map is properly displayed on Reformation's sustainability page

Starting URL: https://www.thereformation.com/sustainability/factories.html

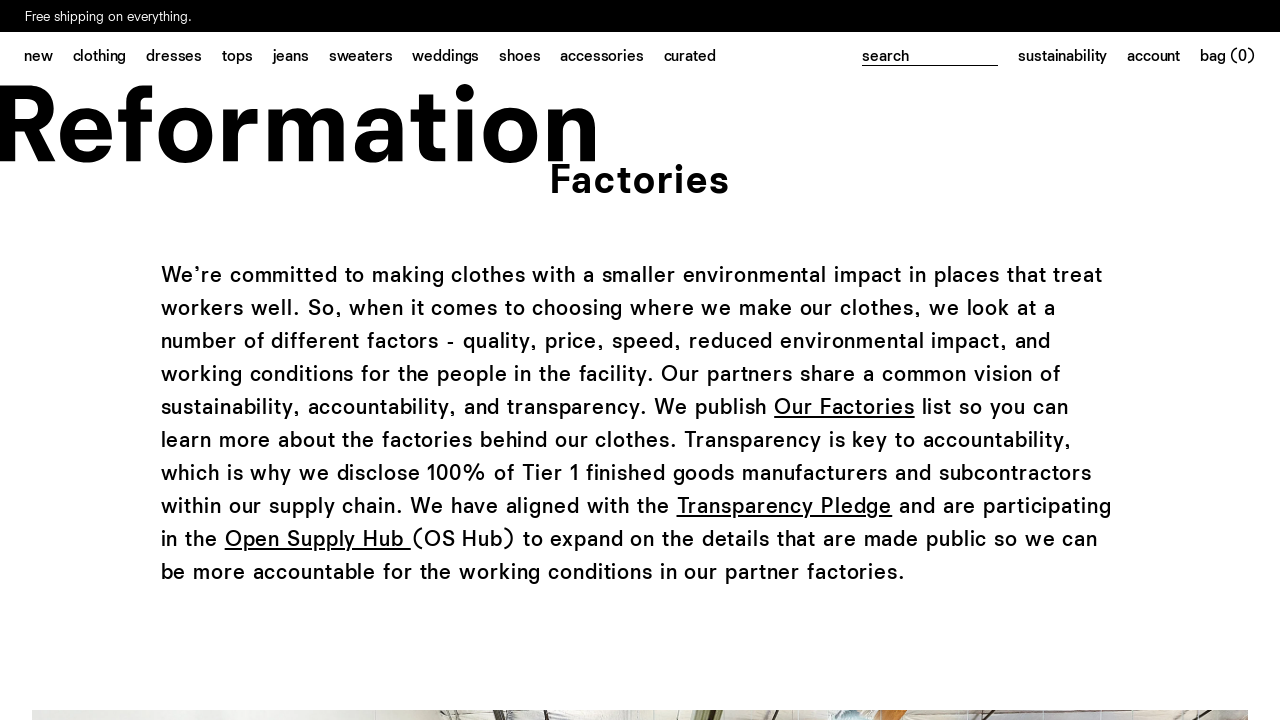

Waited for page to reach networkidle state
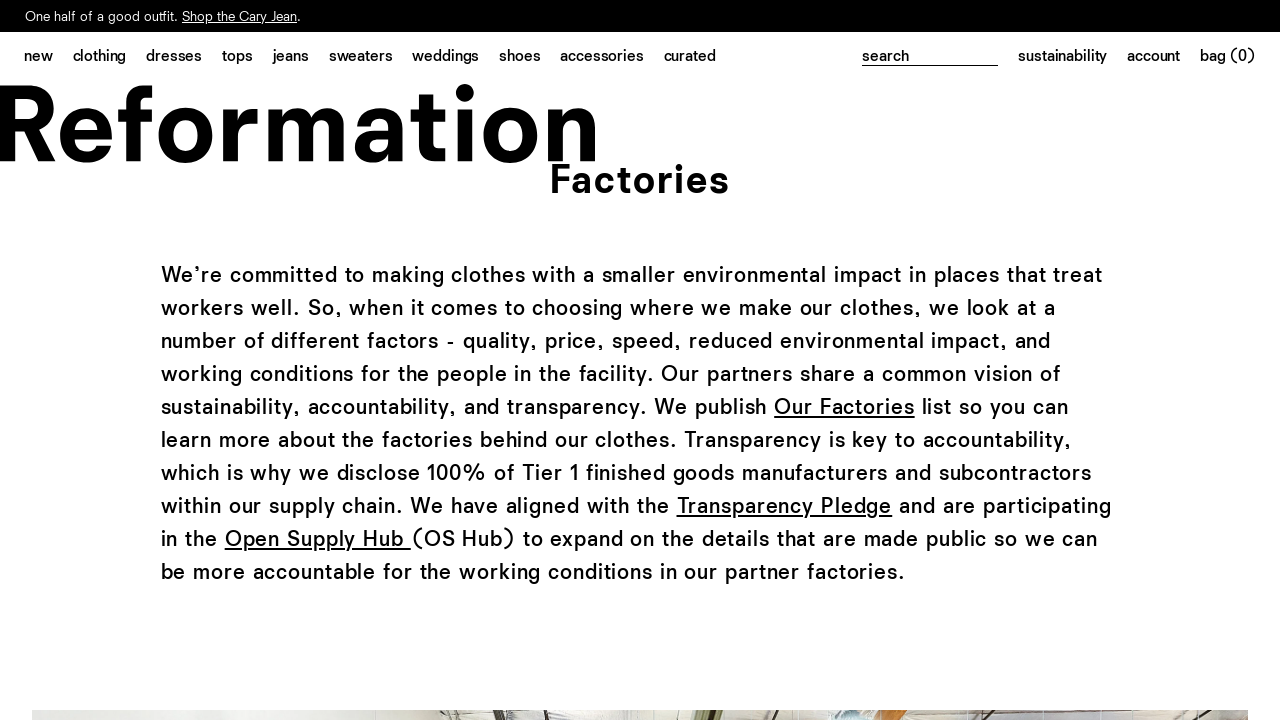

Retrieved all iframes on the page
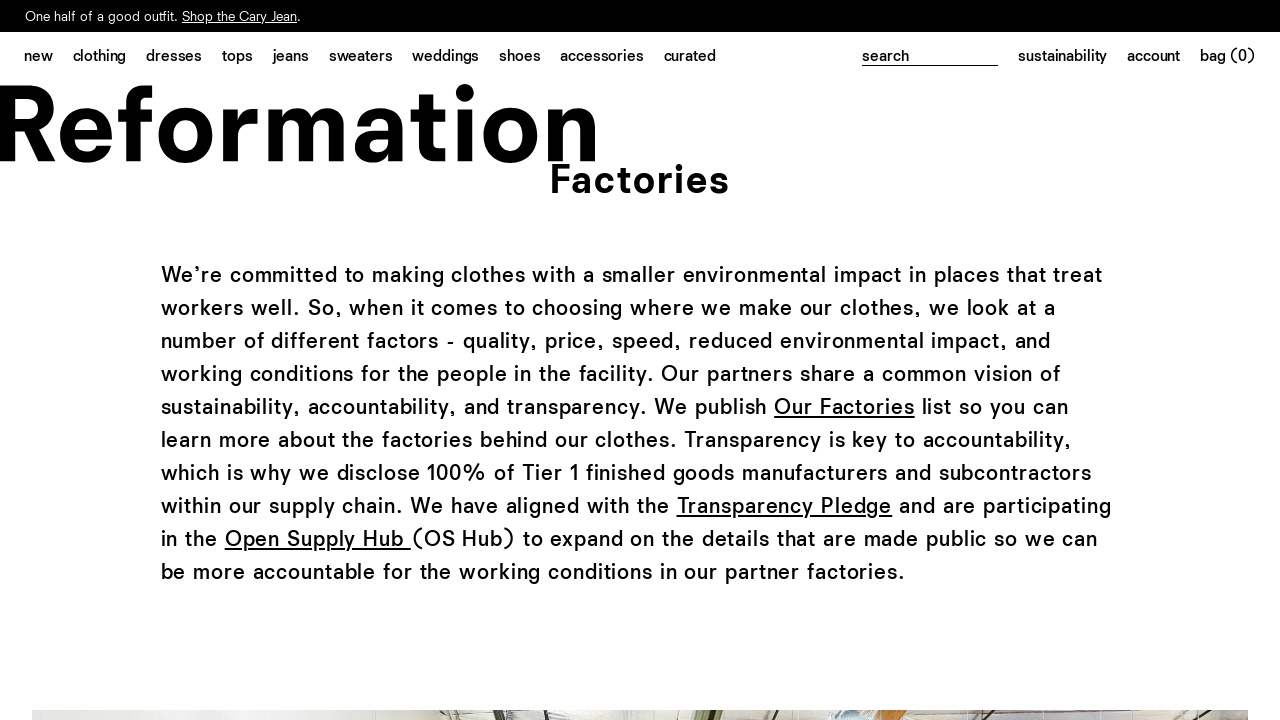

Found 'DRAW CUSTOM AREA' button in iframe
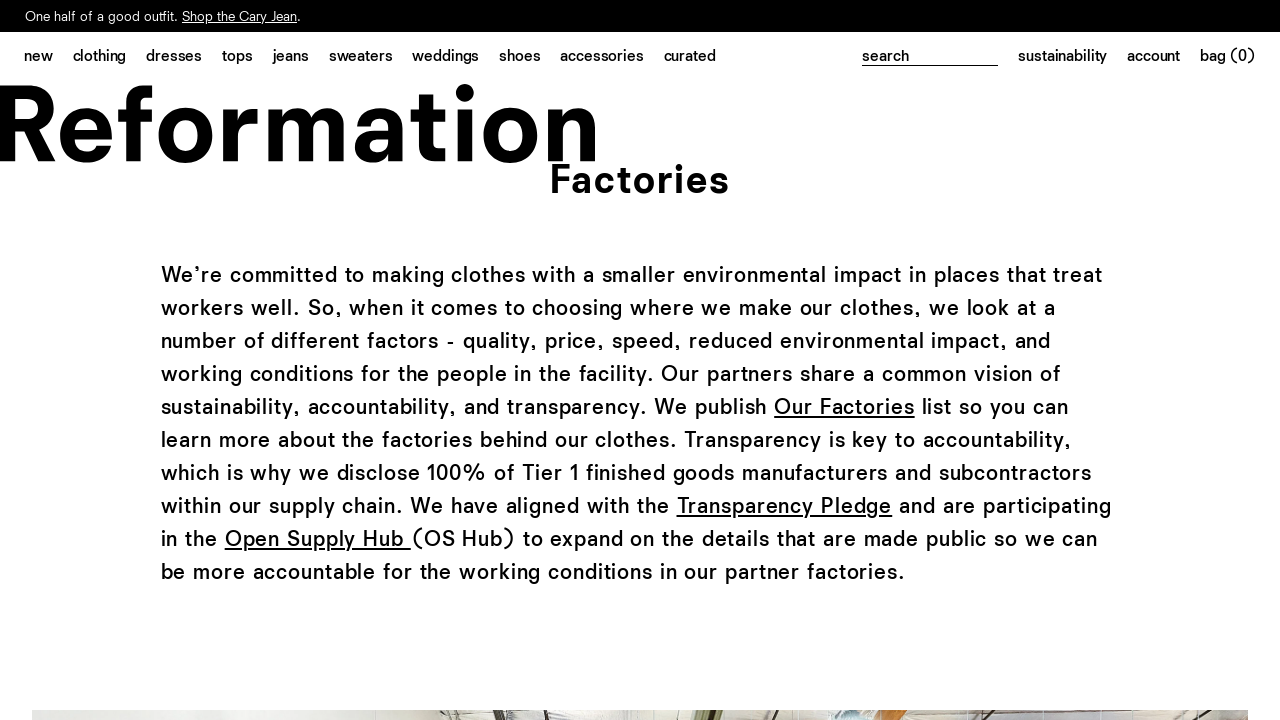

Verified 'Zoom to Search' button is visible
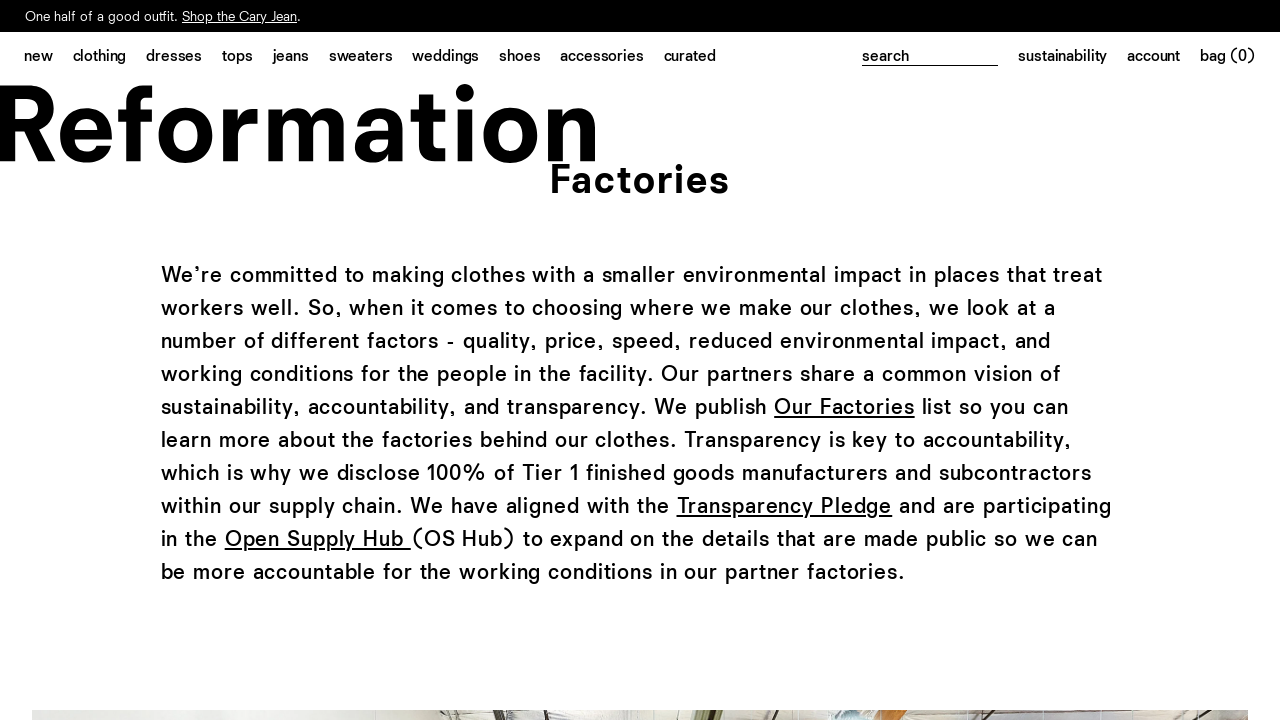

Verified 'Copy Link' button is visible
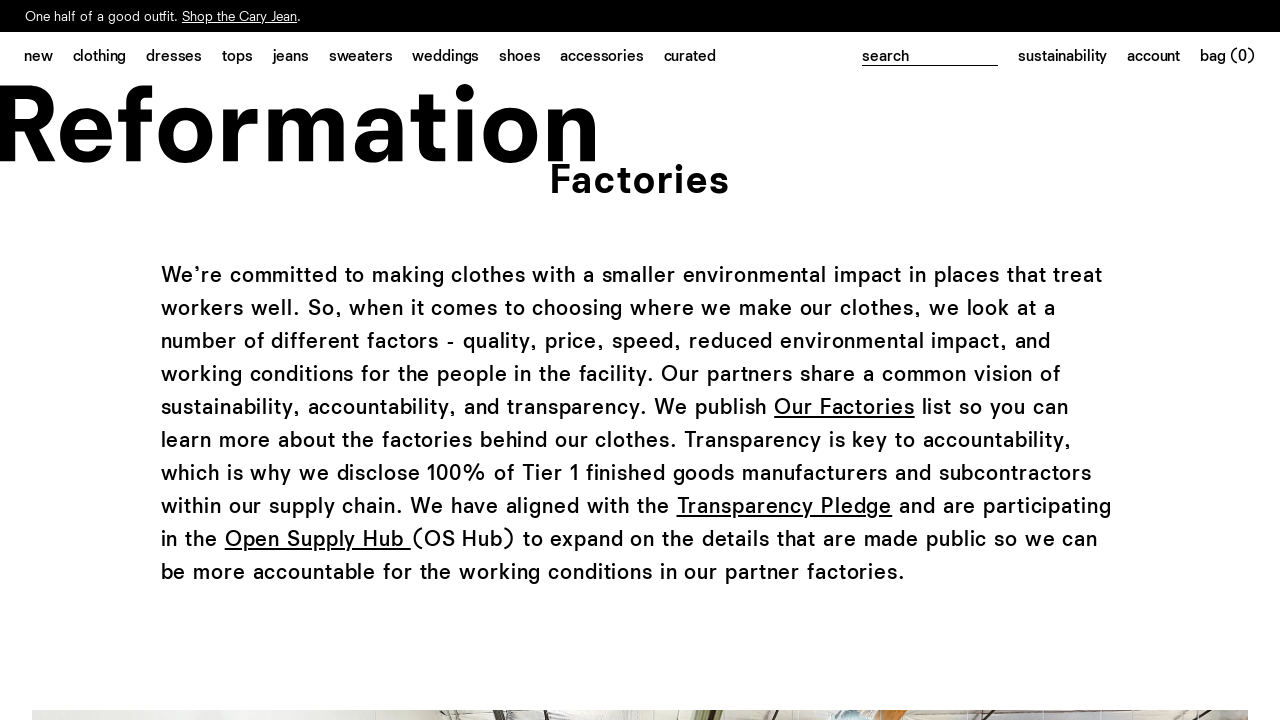

Verified 'Download' button is visible
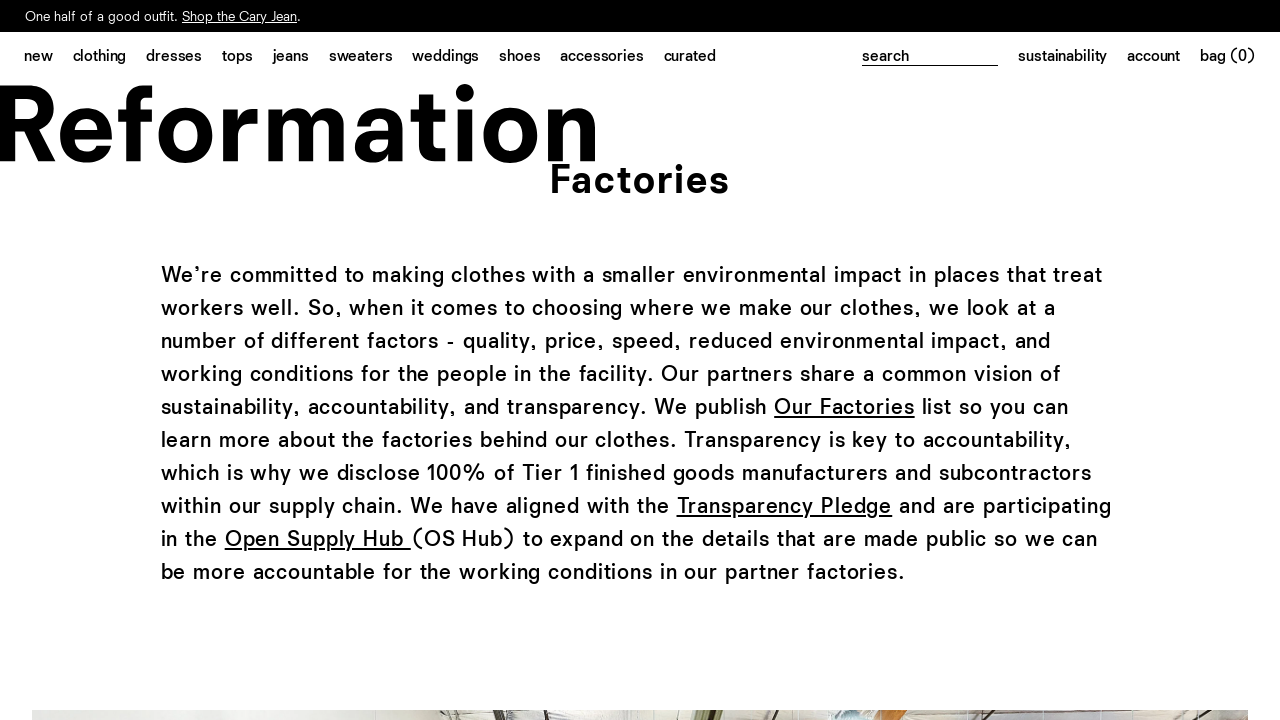

Verified 'Facilities' heading is visible
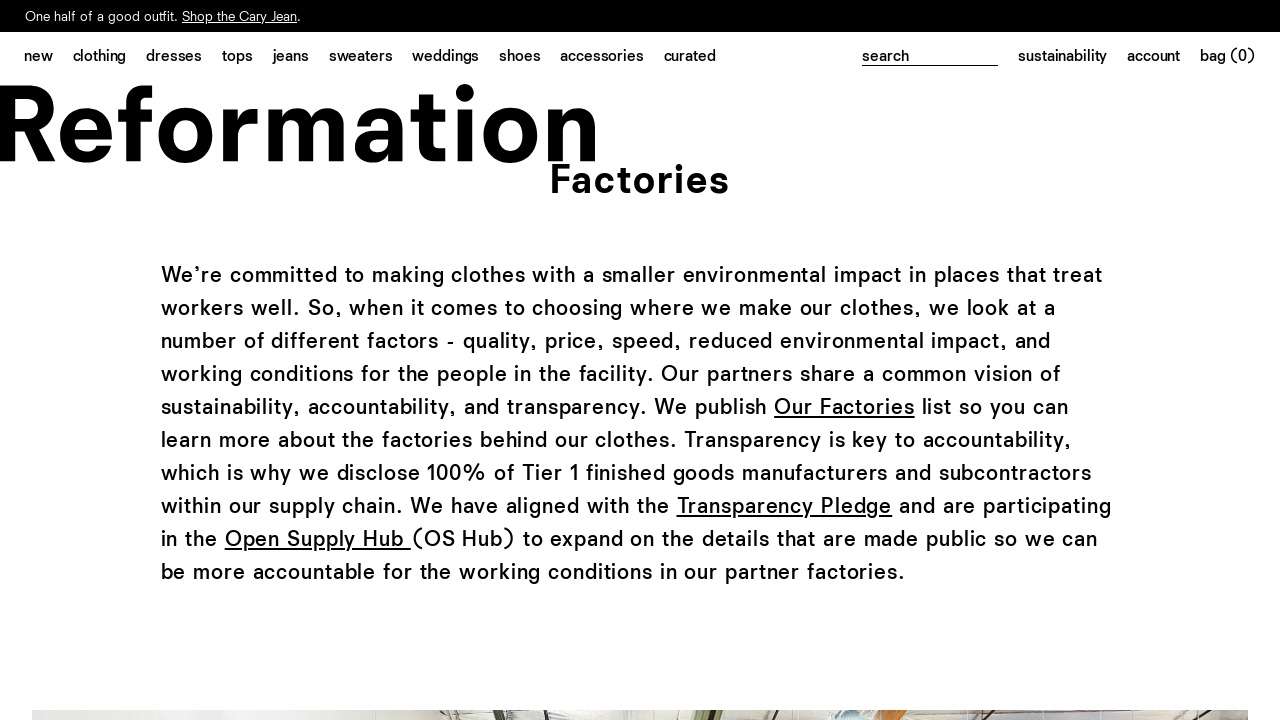

Assertion passed: embedded map found on the page
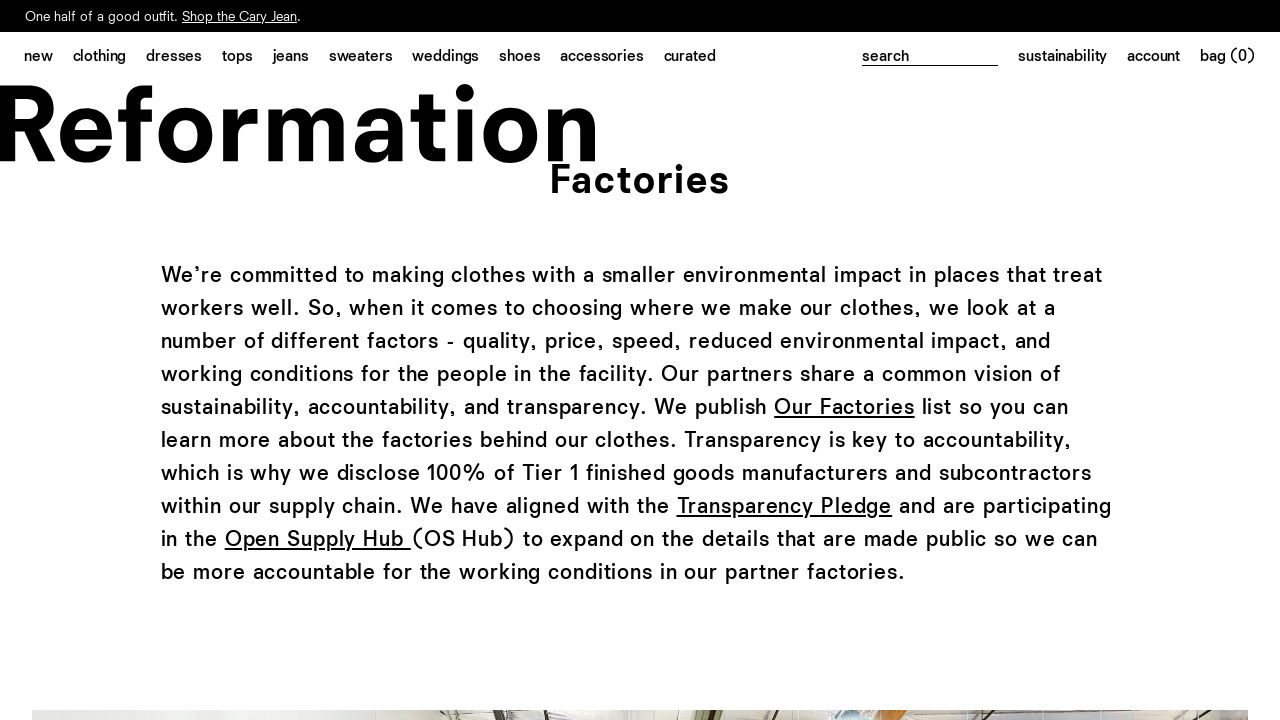

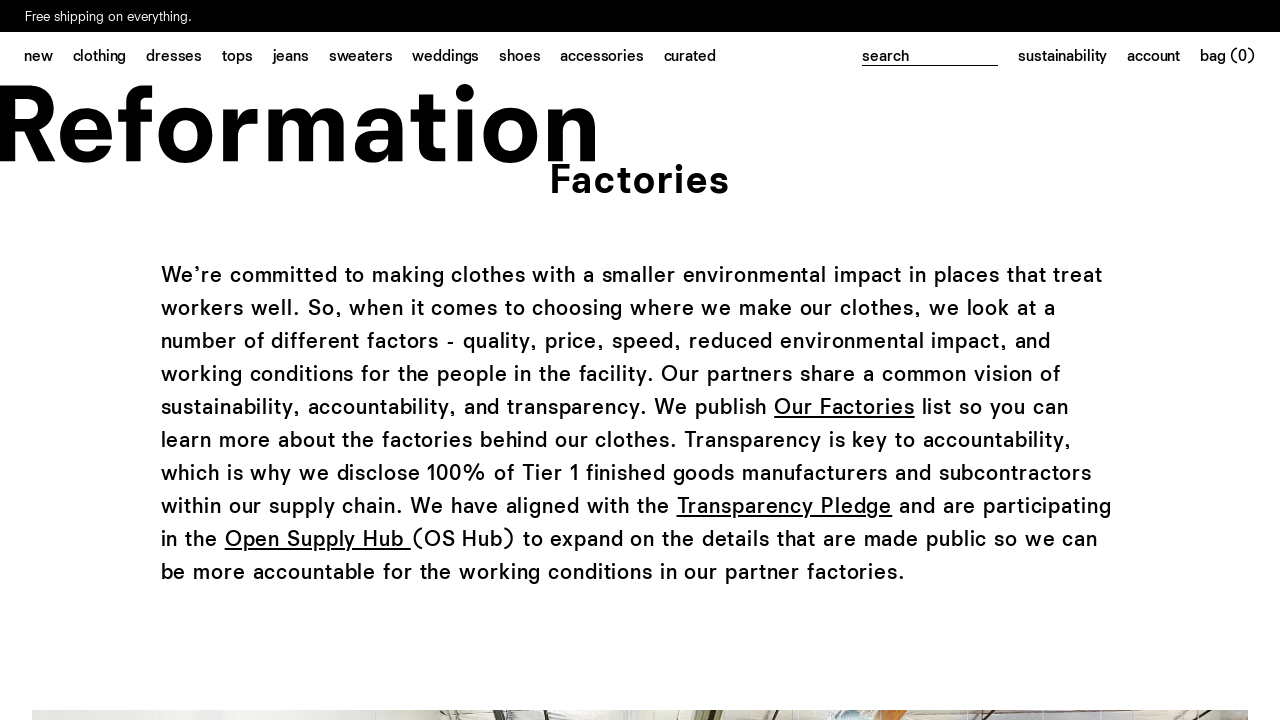